Tests an e-commerce vegetable shopping flow by adding Apple to cart, proceeding to checkout, selecting India as country, agreeing to terms, and placing an order.

Starting URL: https://rahulshettyacademy.com/seleniumPractise/#/

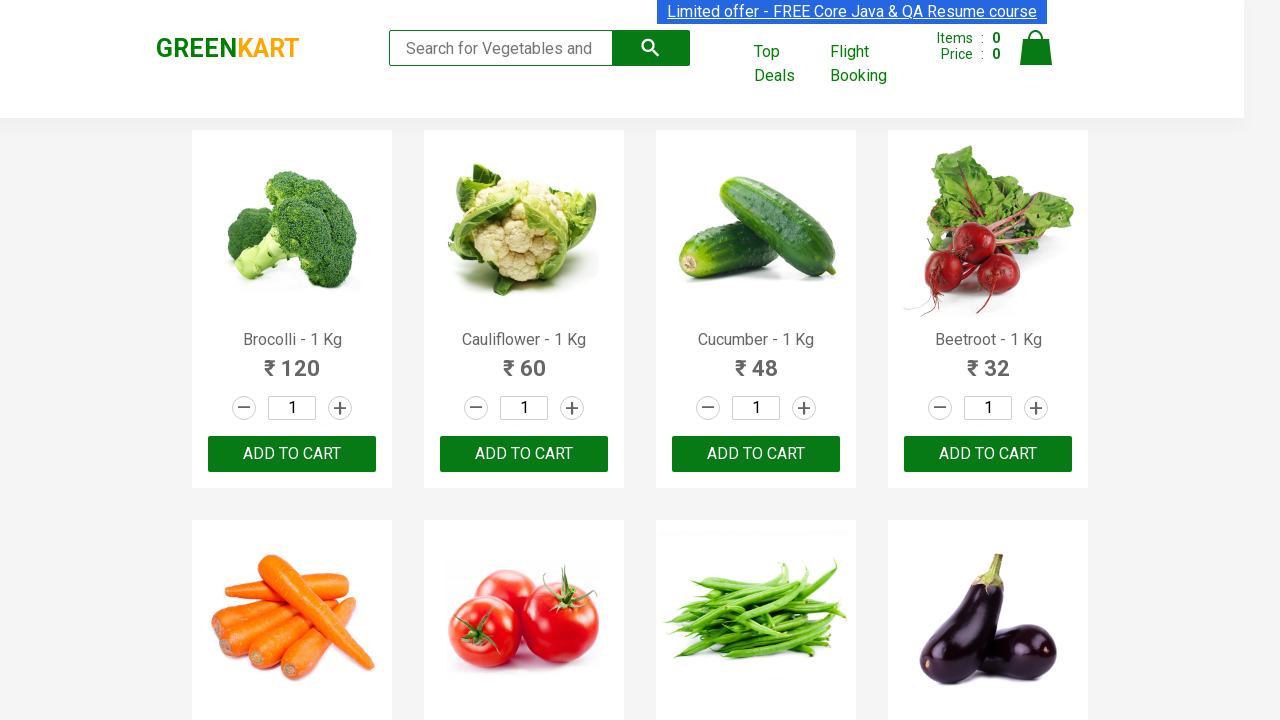

Waited for Apple product 'Add to Cart' button to load
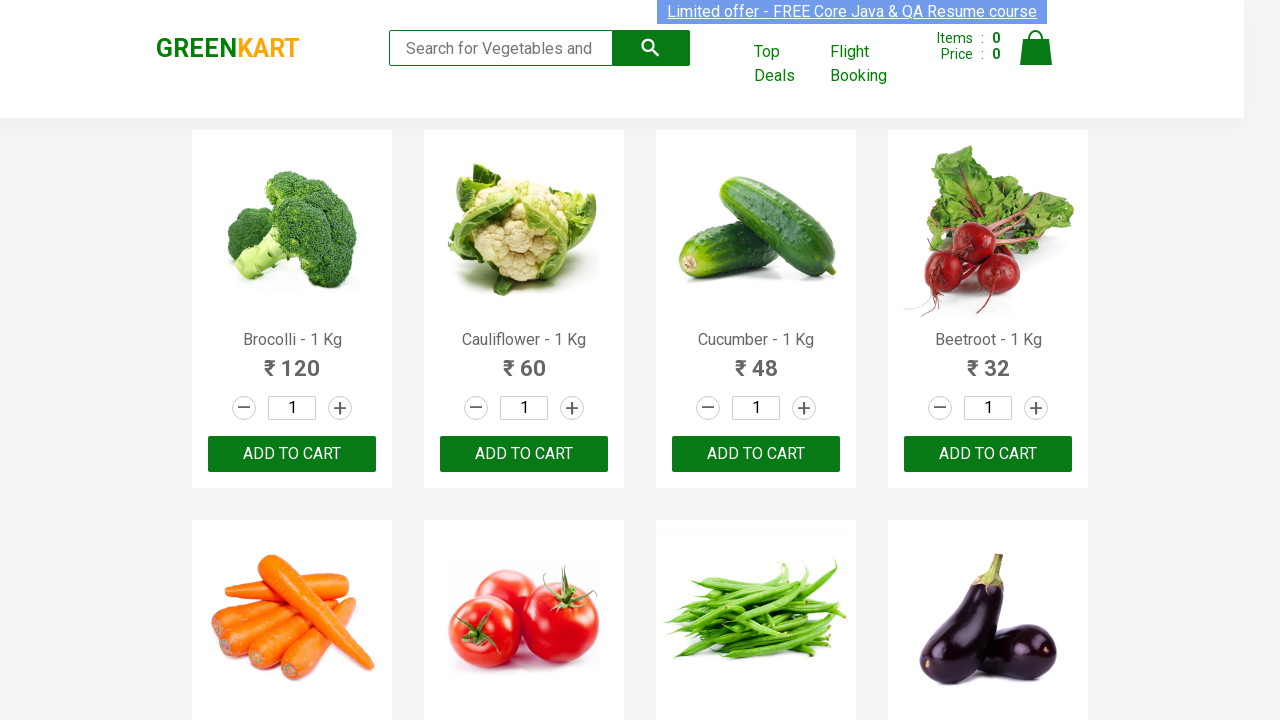

Clicked 'Add to Cart' button for Apple at (756, 360) on xpath=//div/h4[contains(text(),'Apple')]/..//div/button
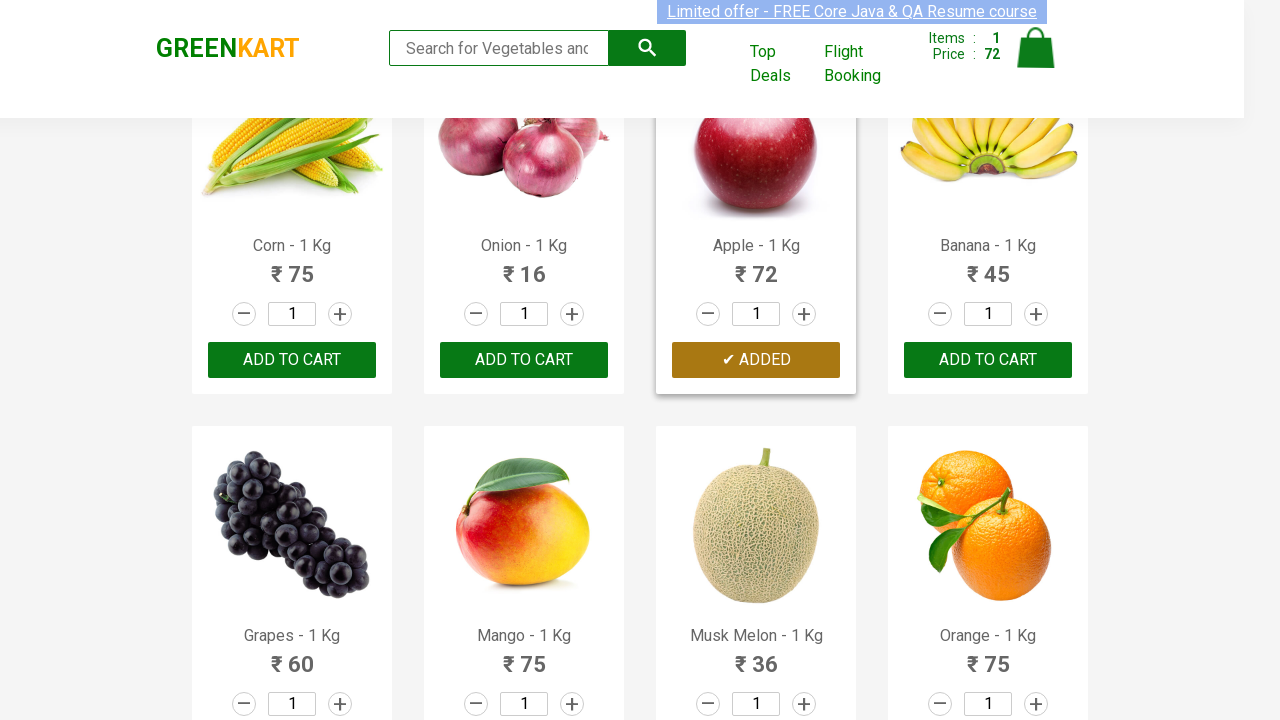

Clicked cart icon to view shopping cart at (1036, 48) on a img[alt='Cart']
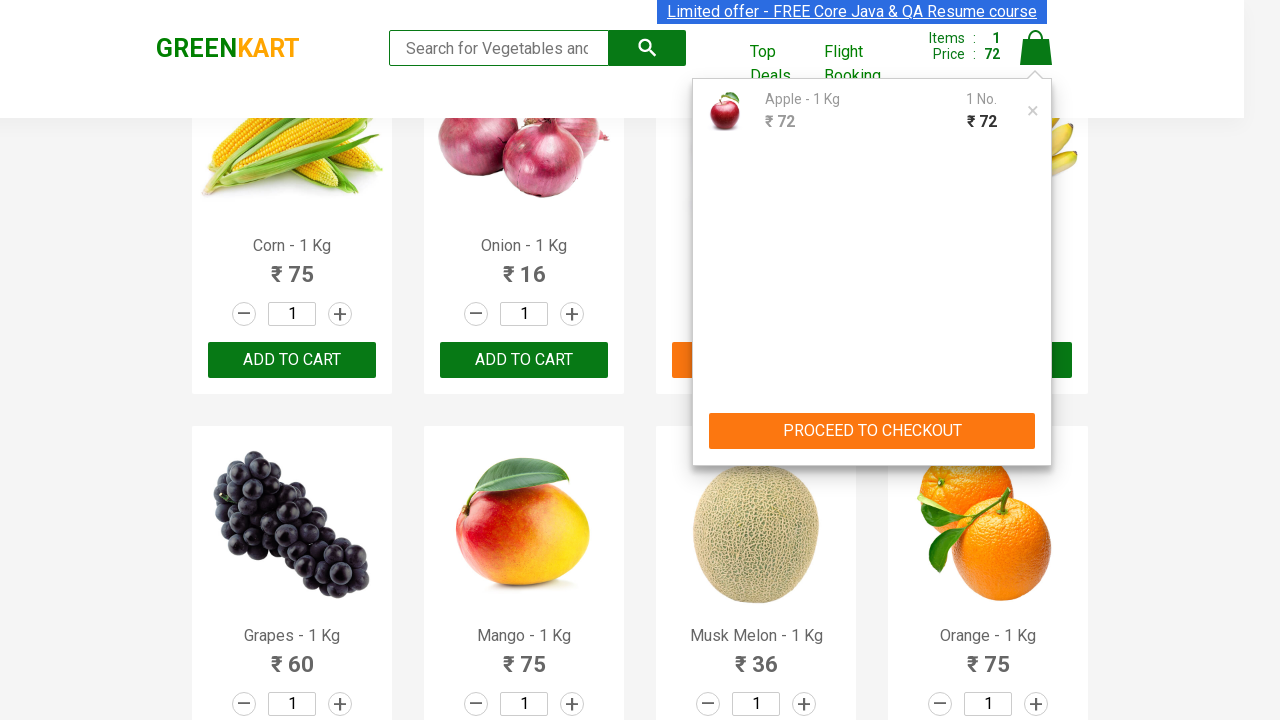

Waited for 'PROCEED TO CHECKOUT' button to load
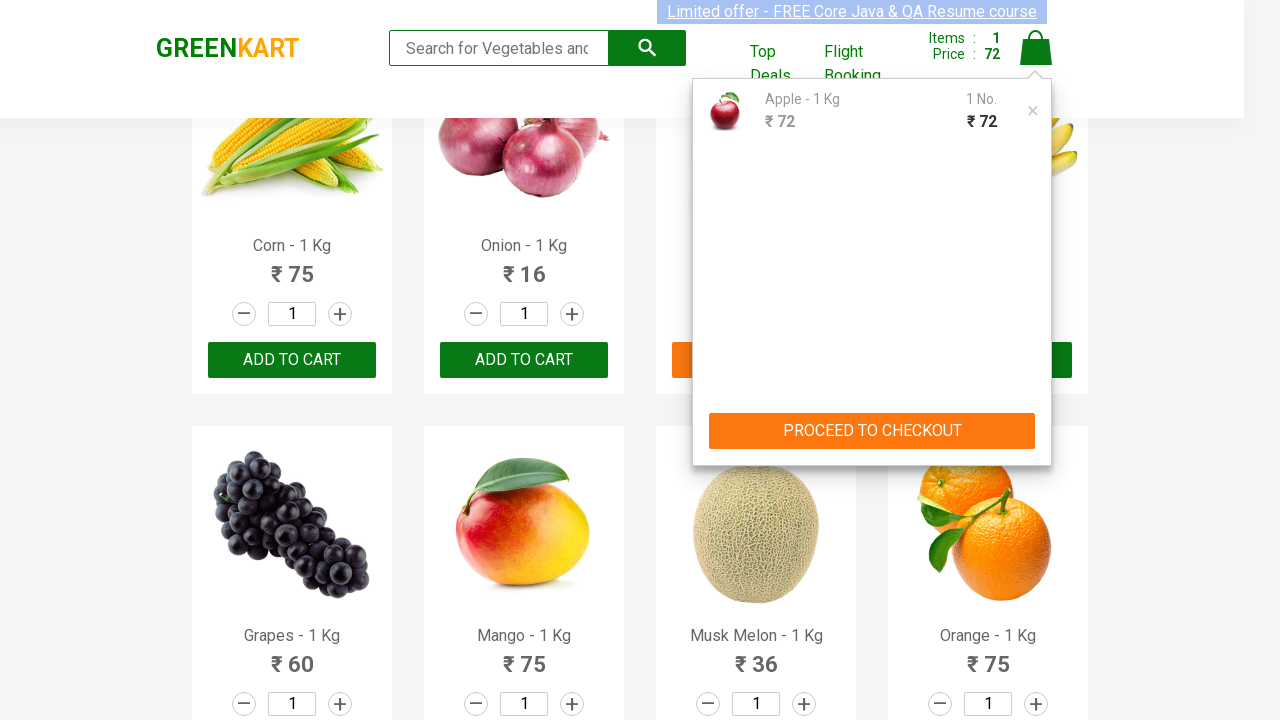

Clicked 'PROCEED TO CHECKOUT' button at (872, 431) on xpath=//div/button[text()='PROCEED TO CHECKOUT']
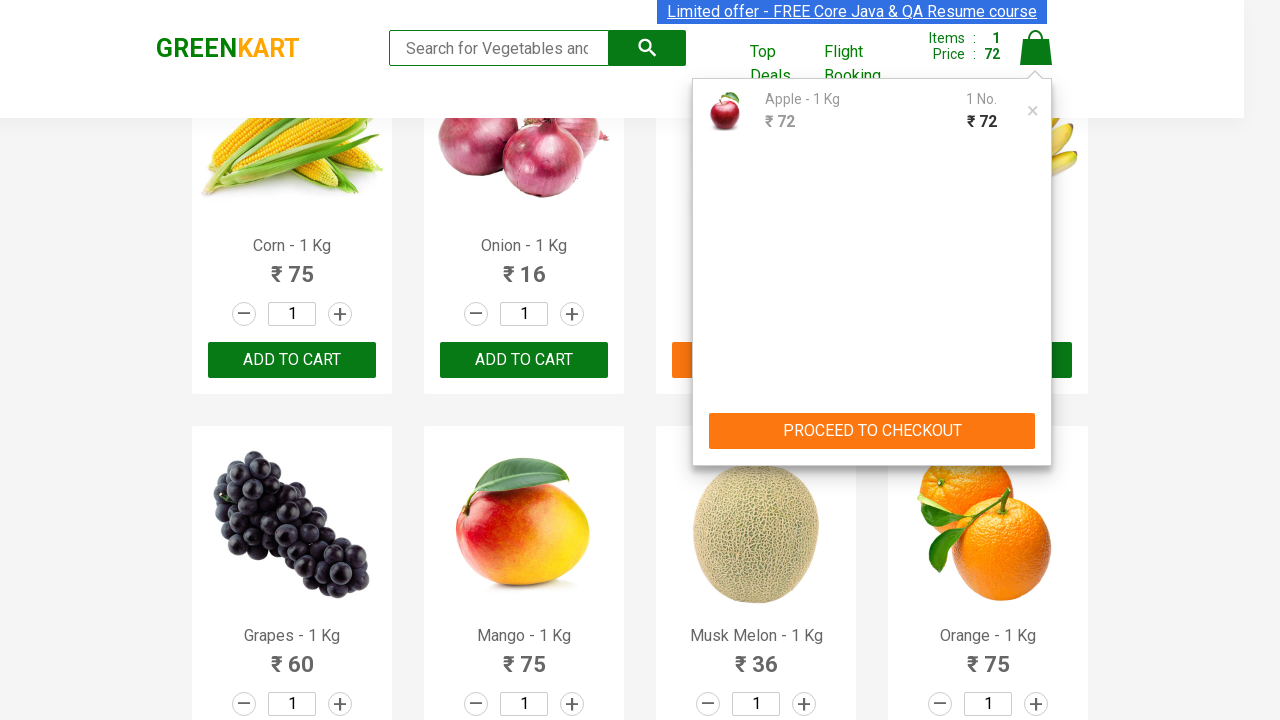

Waited for 'Place Order' button to load
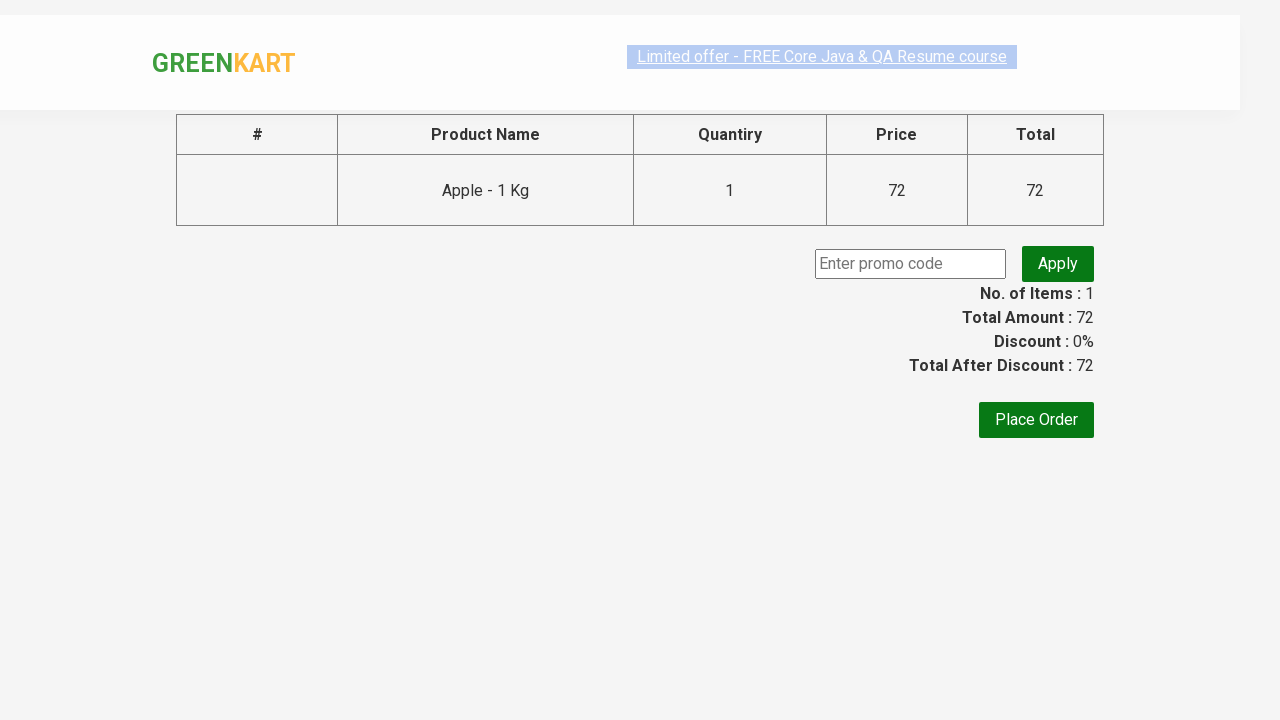

Clicked 'Place Order' button to proceed to order details at (1036, 420) on xpath=//button[text()='Place Order']
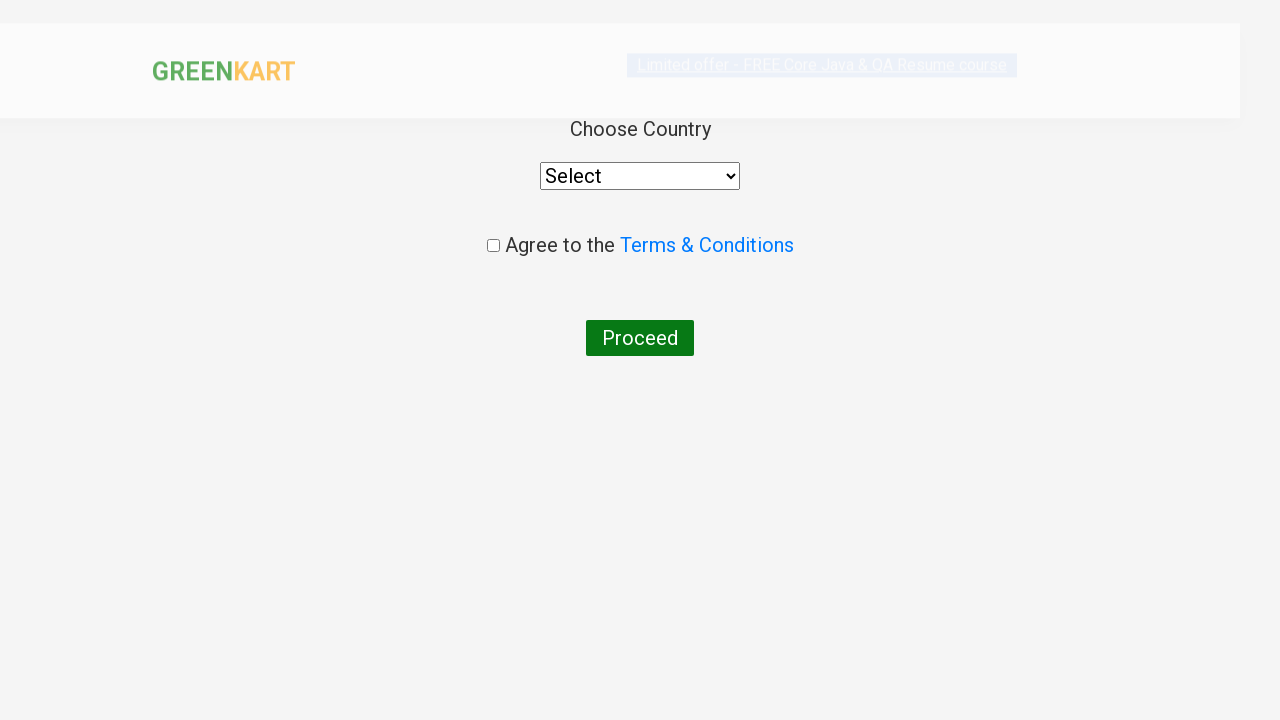

Waited for country selection dropdown to load
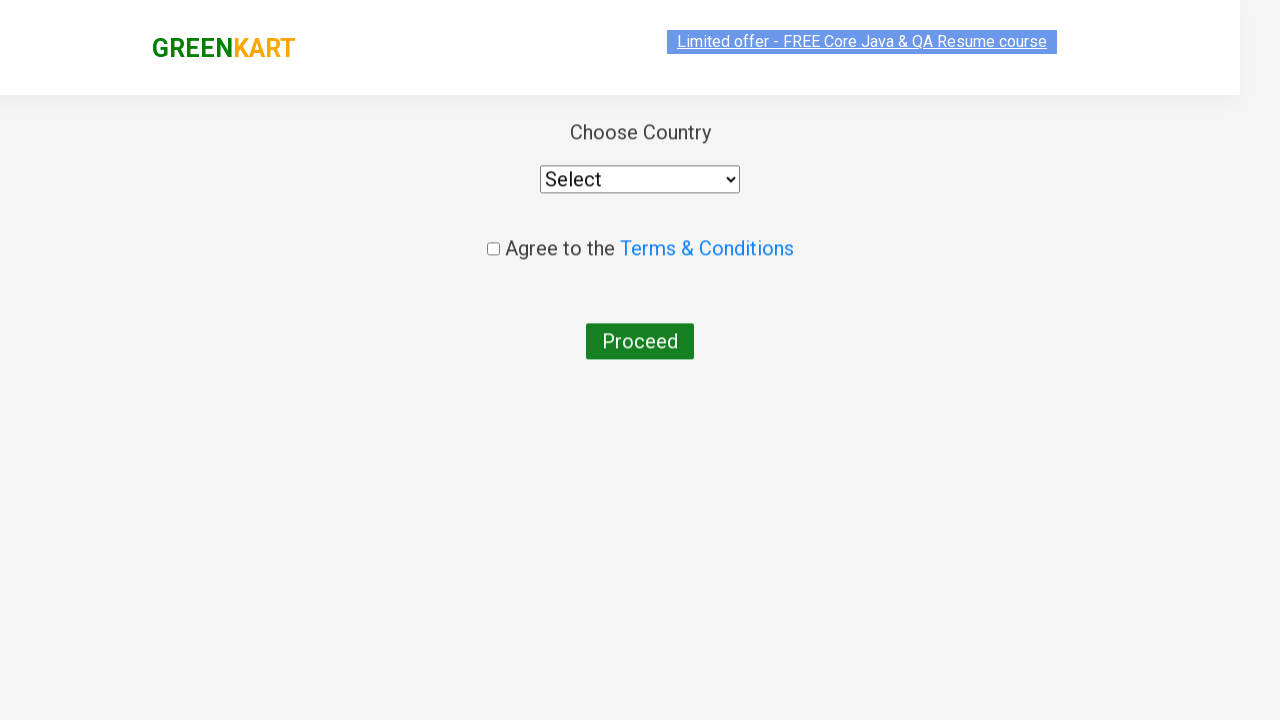

Selected 'India' as the delivery country on div select
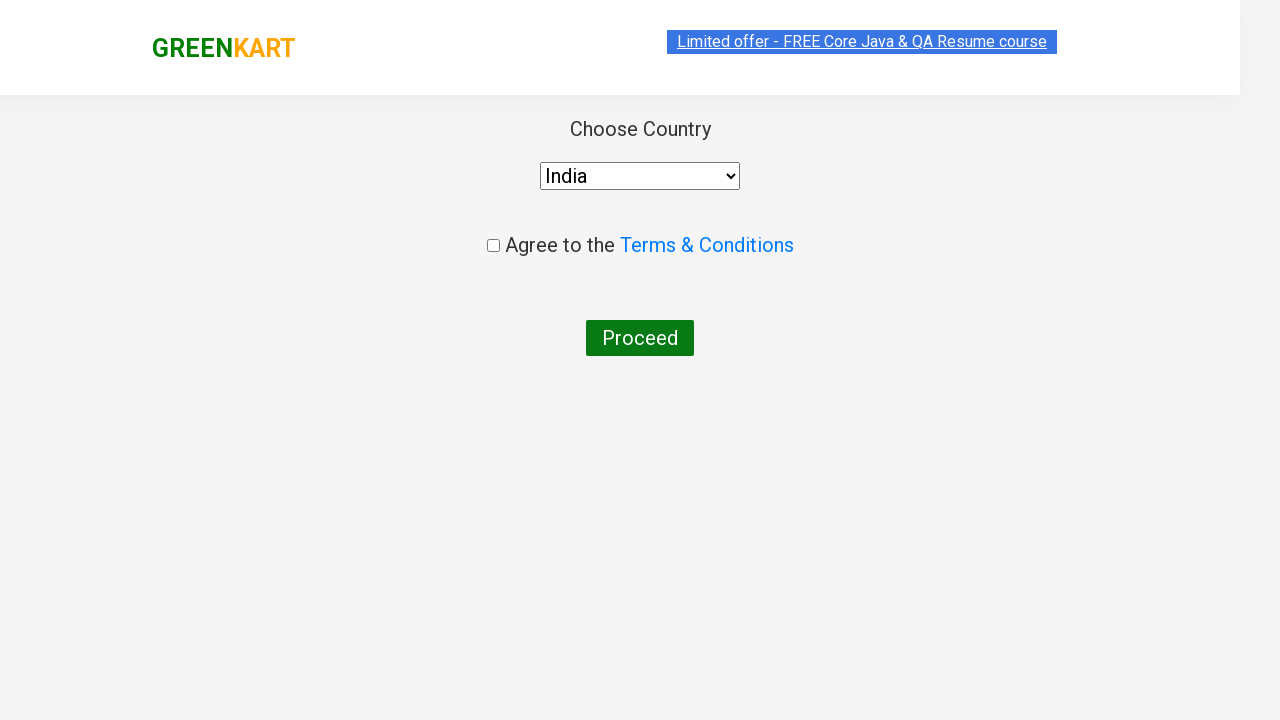

Clicked agreement checkbox to agree to terms and conditions at (493, 246) on .chkAgree
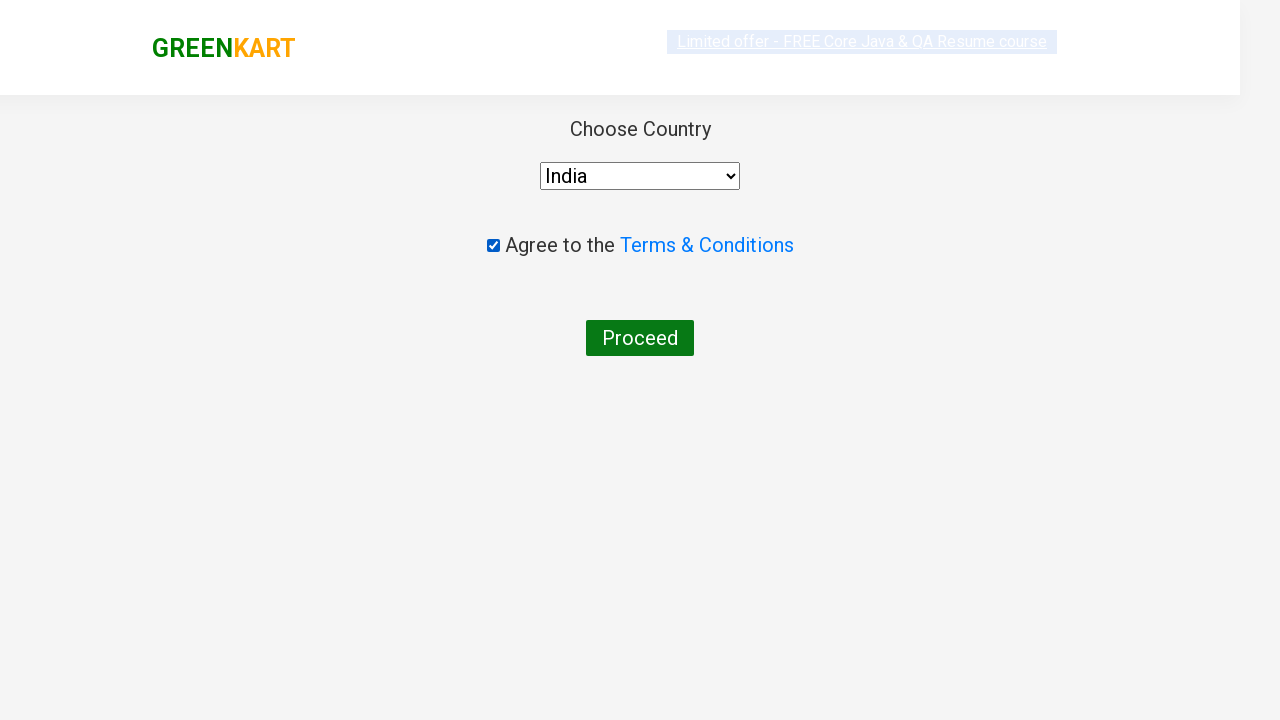

Clicked 'Proceed' button to complete the order at (640, 338) on xpath=//button[text()='Proceed']
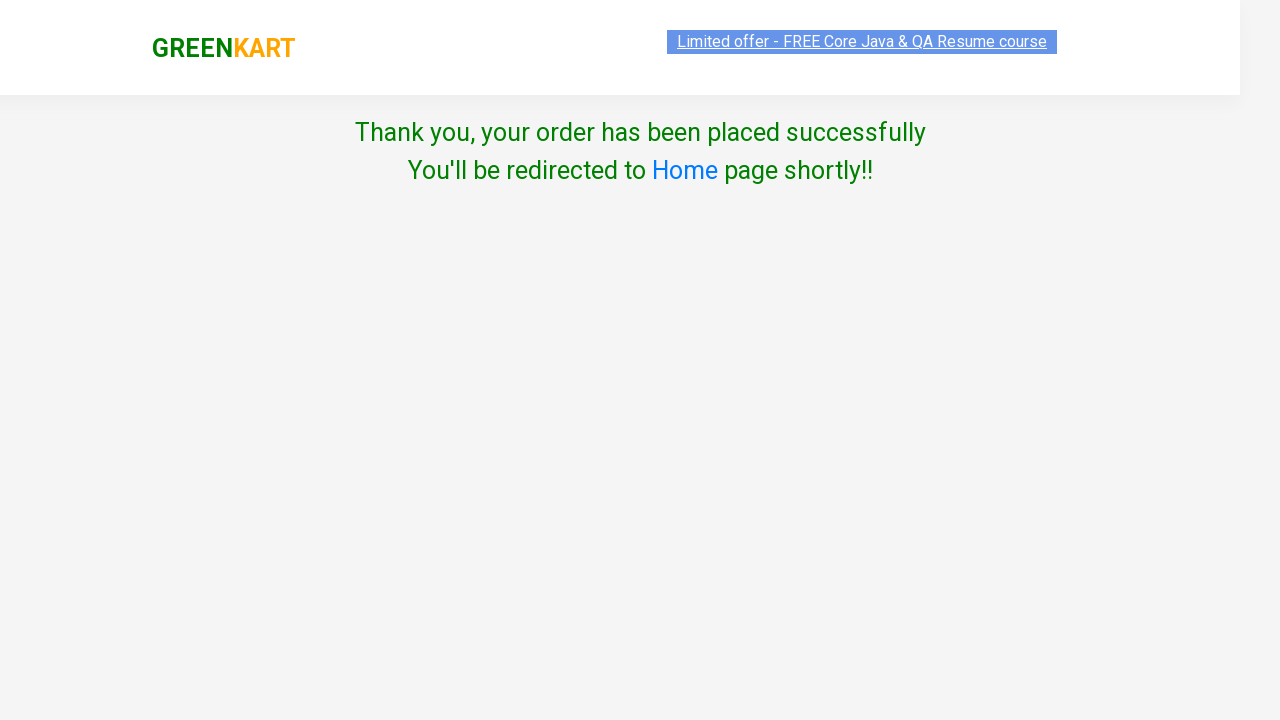

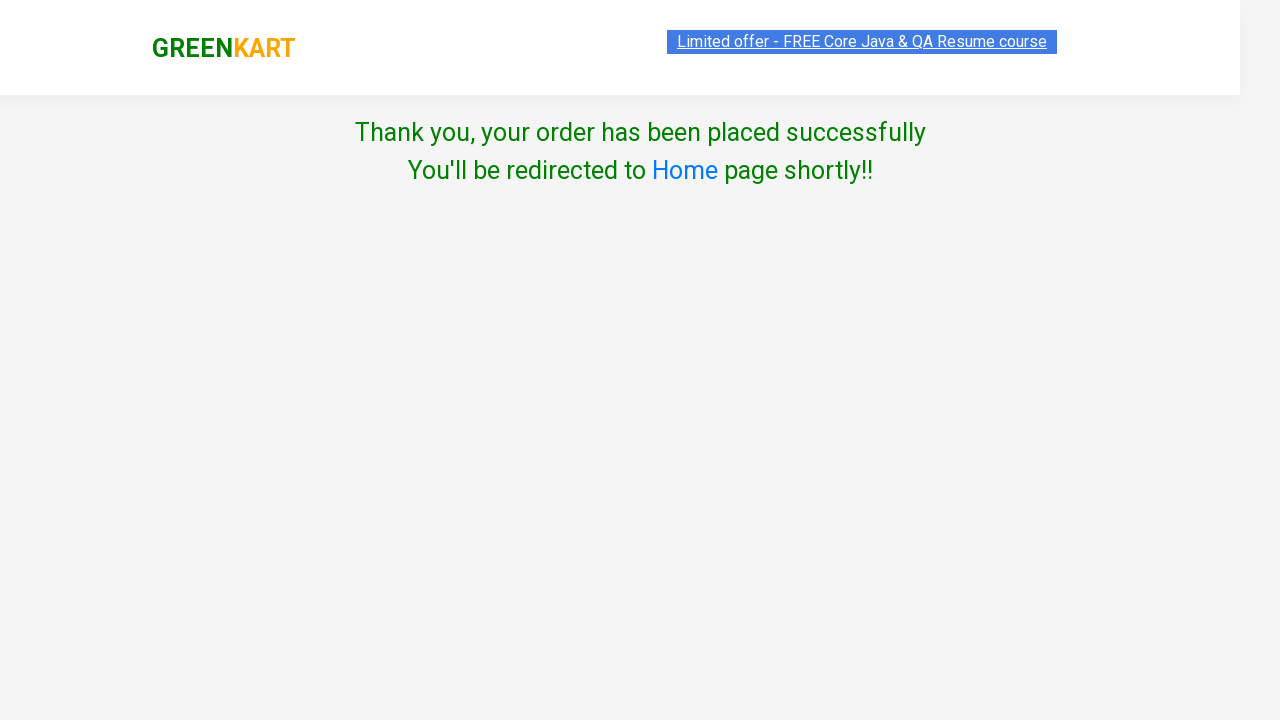